Tests alert handling by clicking a button that triggers an alert and accepting it

Starting URL: http://testautomationpractice.blogspot.com/

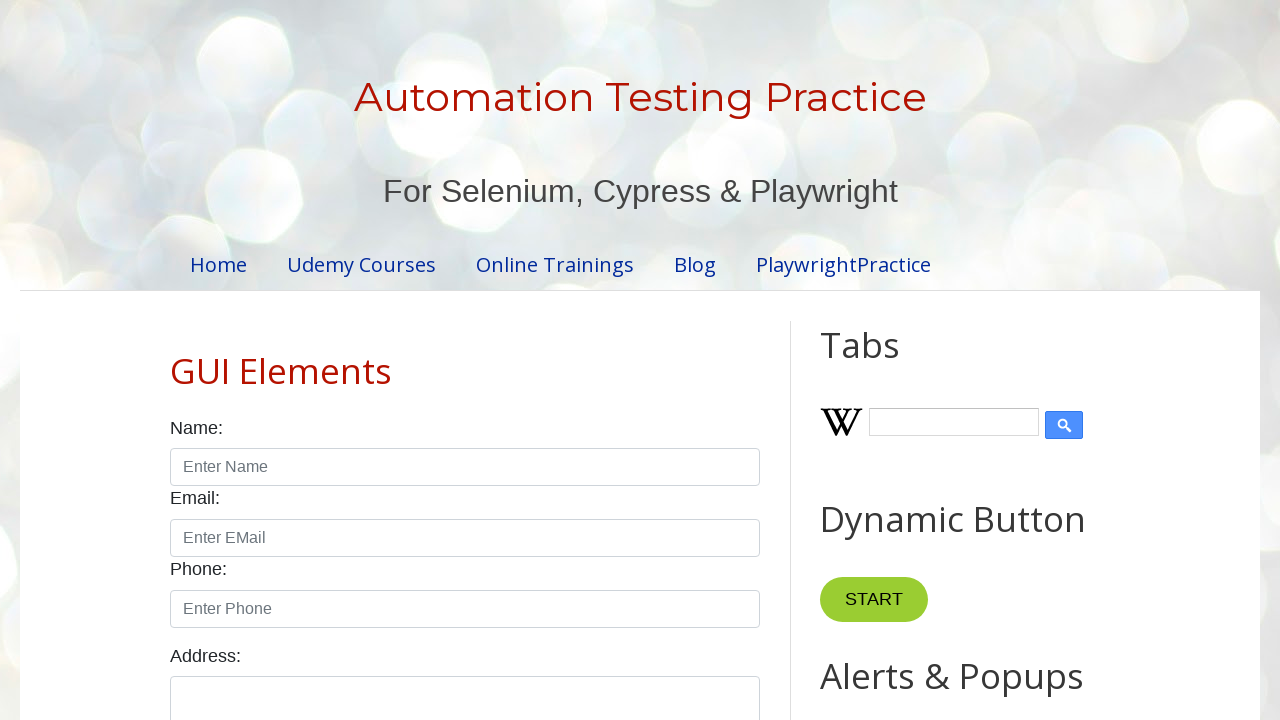

Clicked button that triggers an alert at (888, 361) on xpath=//*[@id='HTML9']/div[1]/button
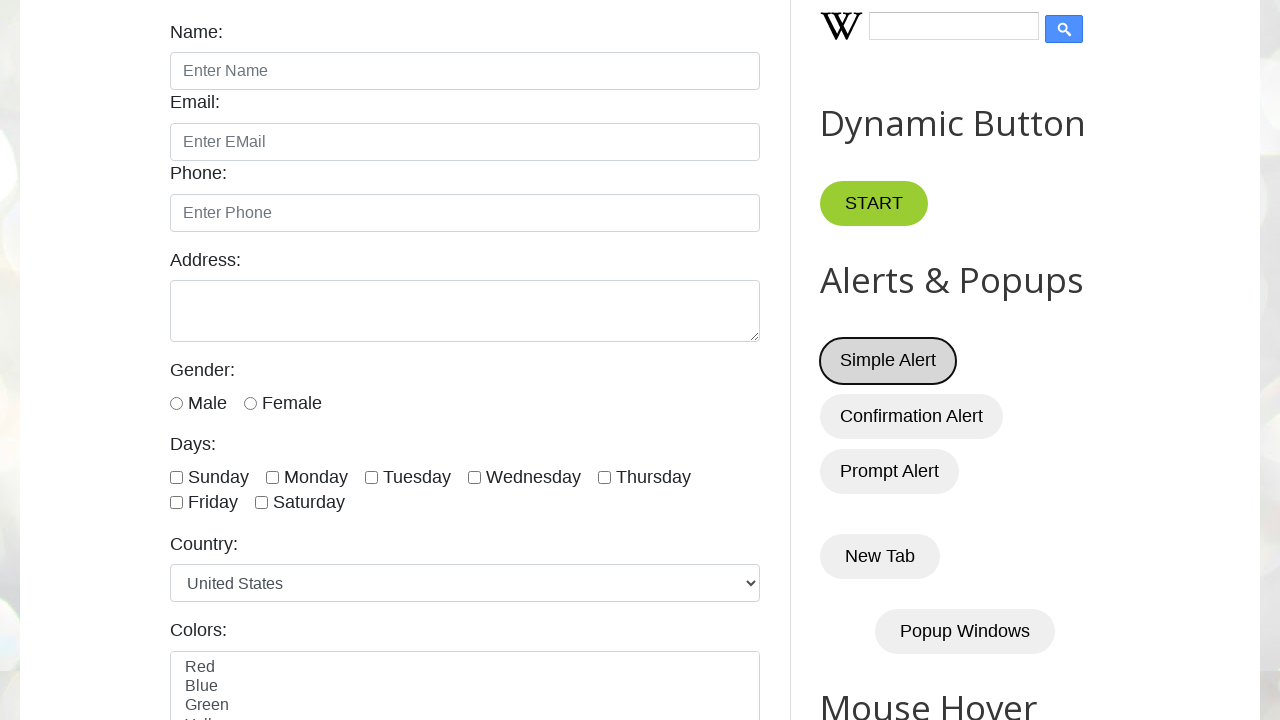

Registered dialog handler to accept alerts
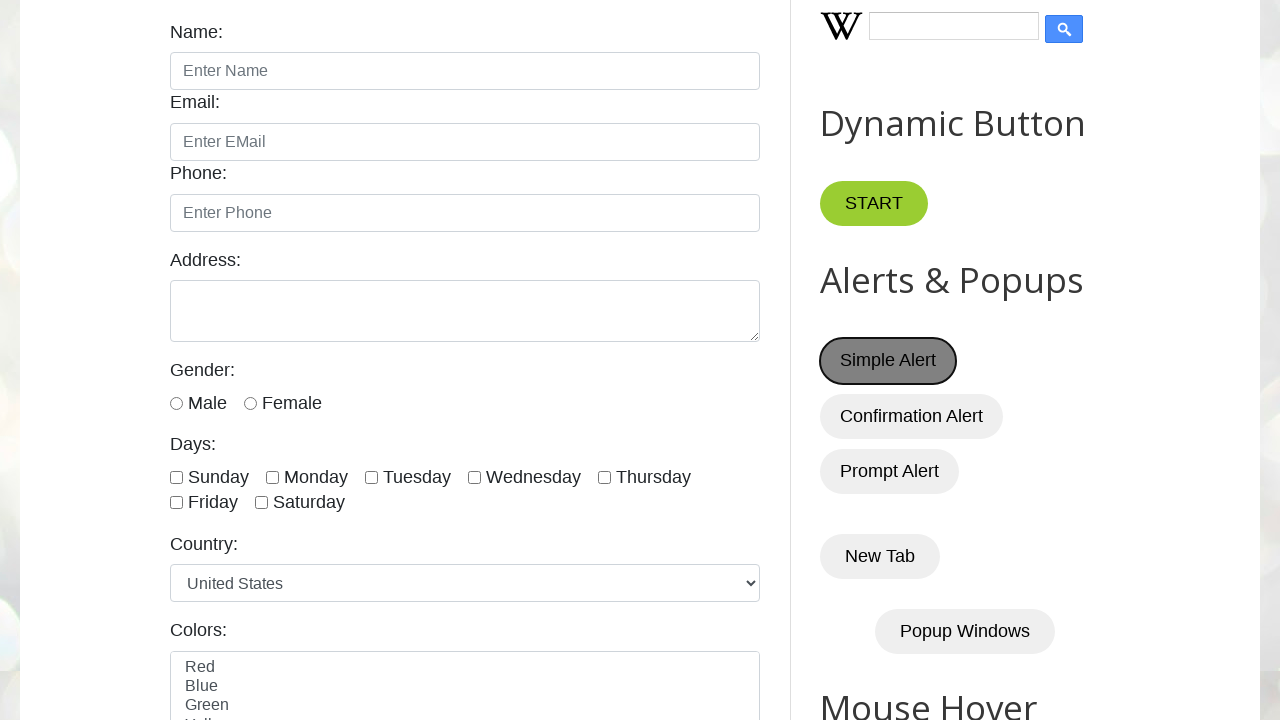

Clicked button again to trigger alert with handler active at (888, 361) on xpath=//*[@id='HTML9']/div[1]/button
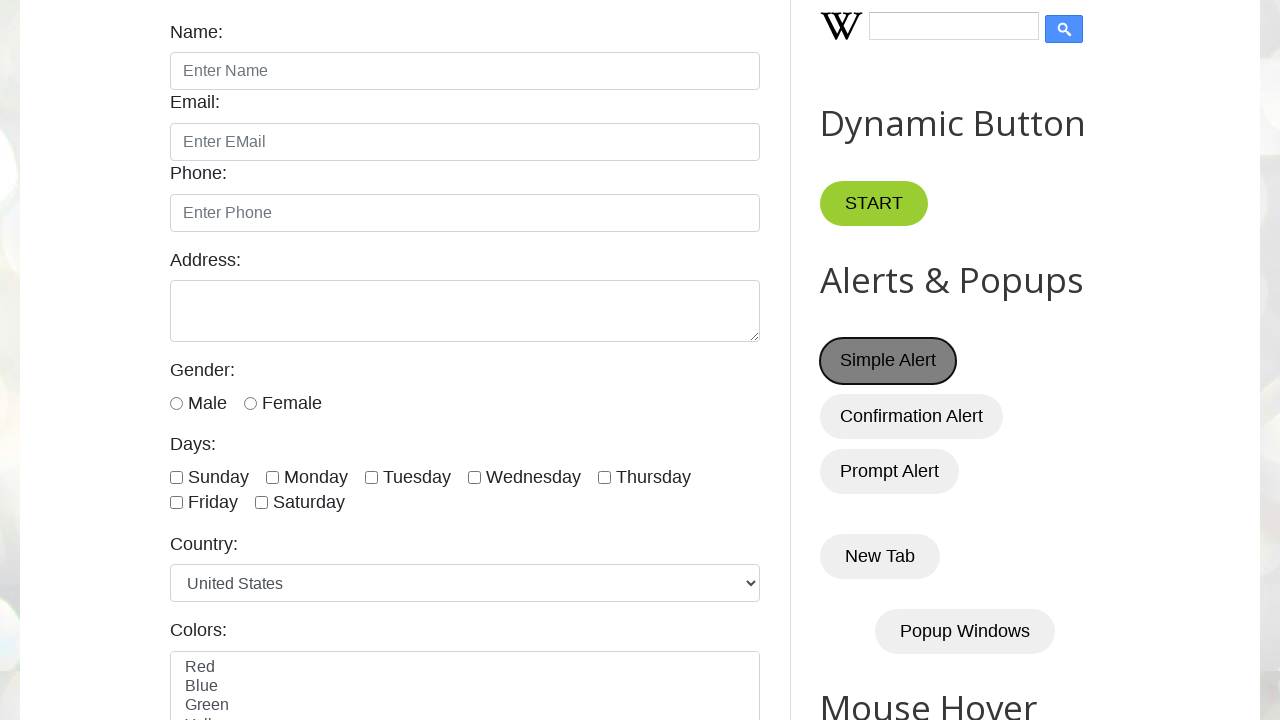

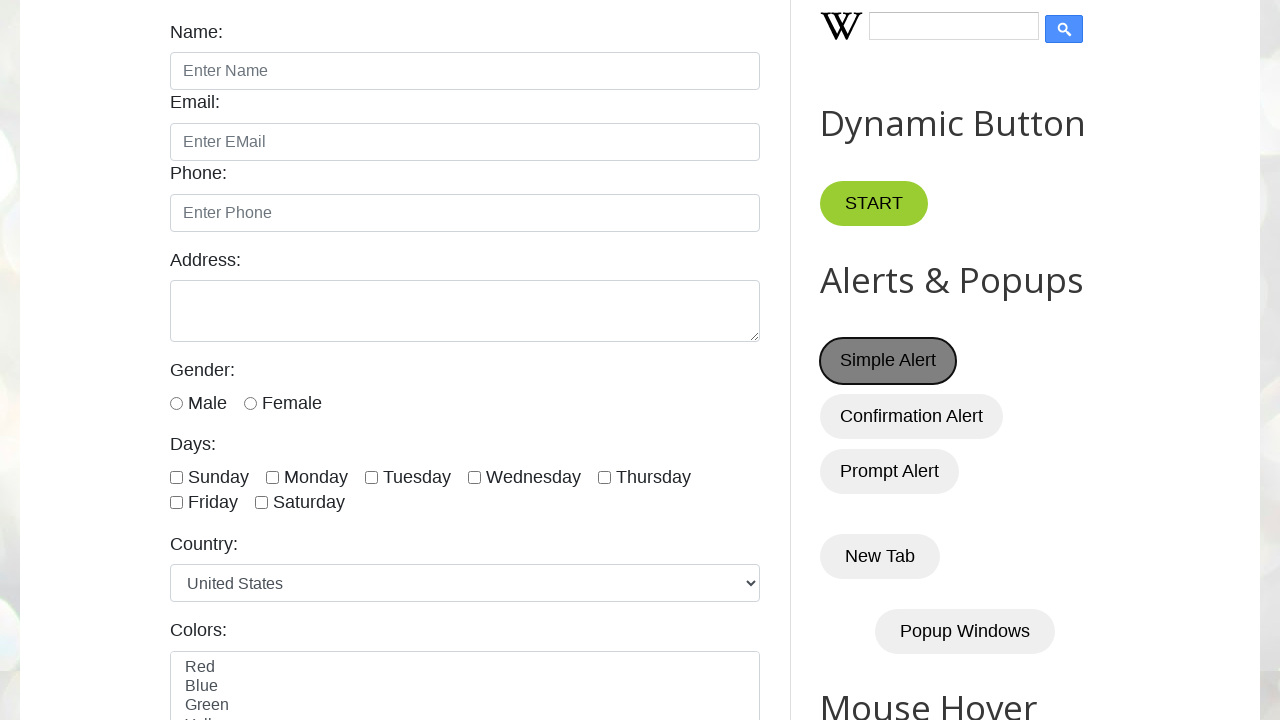